Tests the R package search functionality on r-pkg.org by entering a search term in the CRAN input field and submitting the search.

Starting URL: https://r-pkg.org/pkg/callr

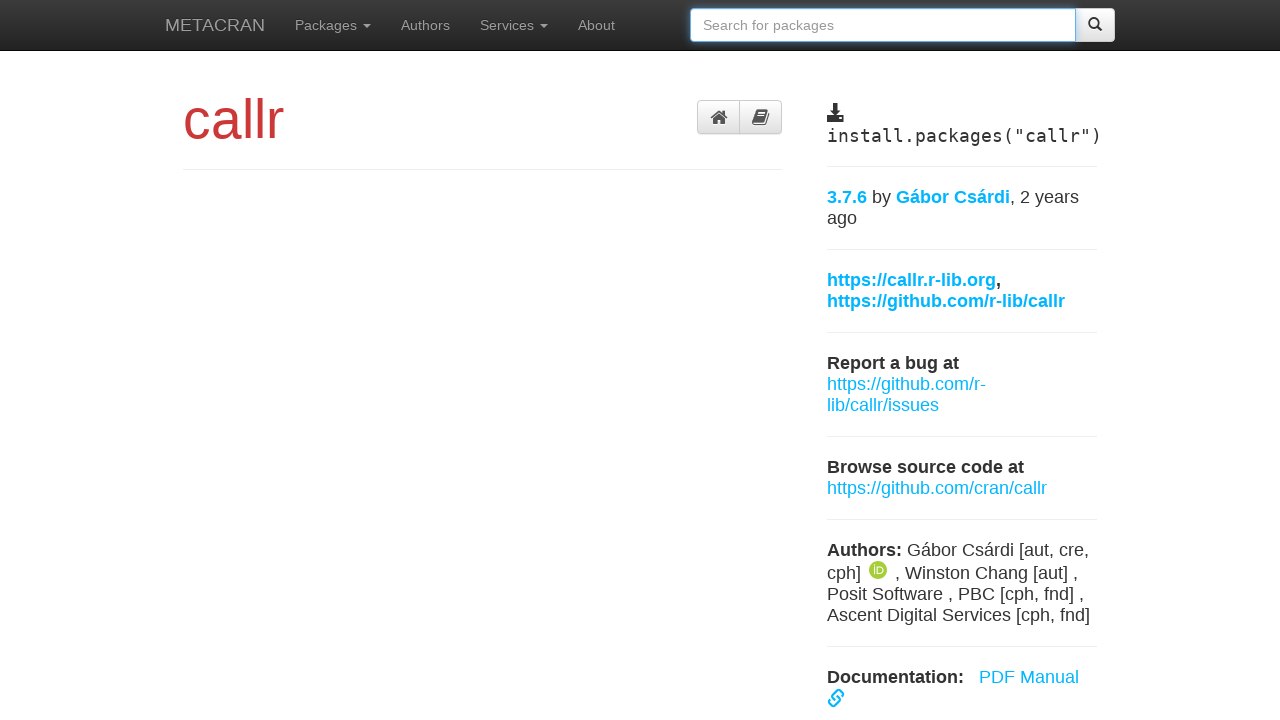

Filled CRAN search input with 'html' on #cran-input
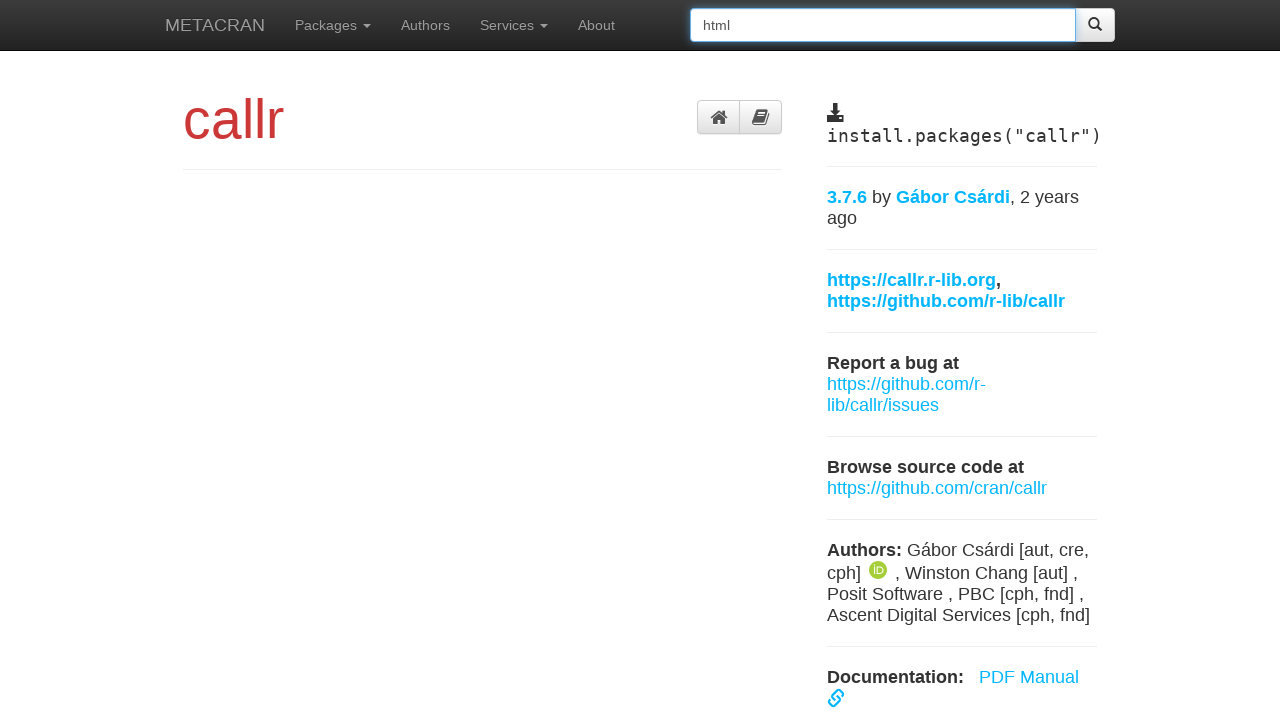

Pressed Enter to submit search on #cran-input
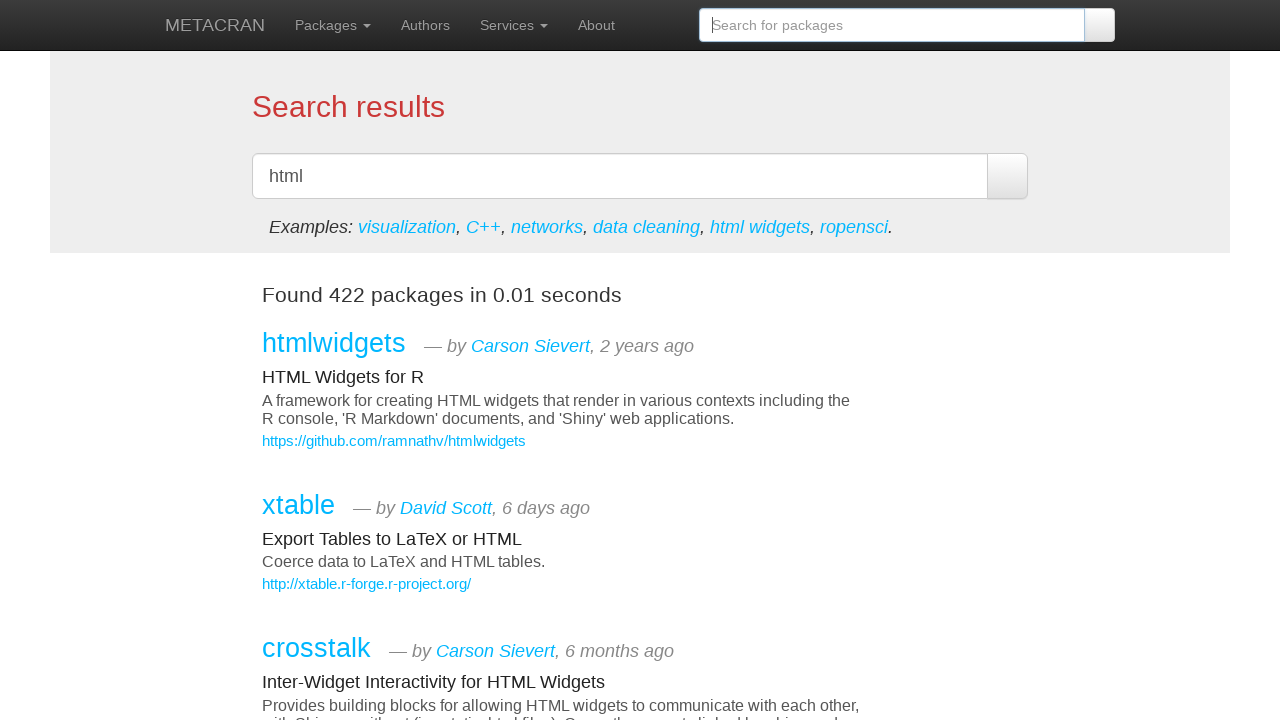

Search results page loaded
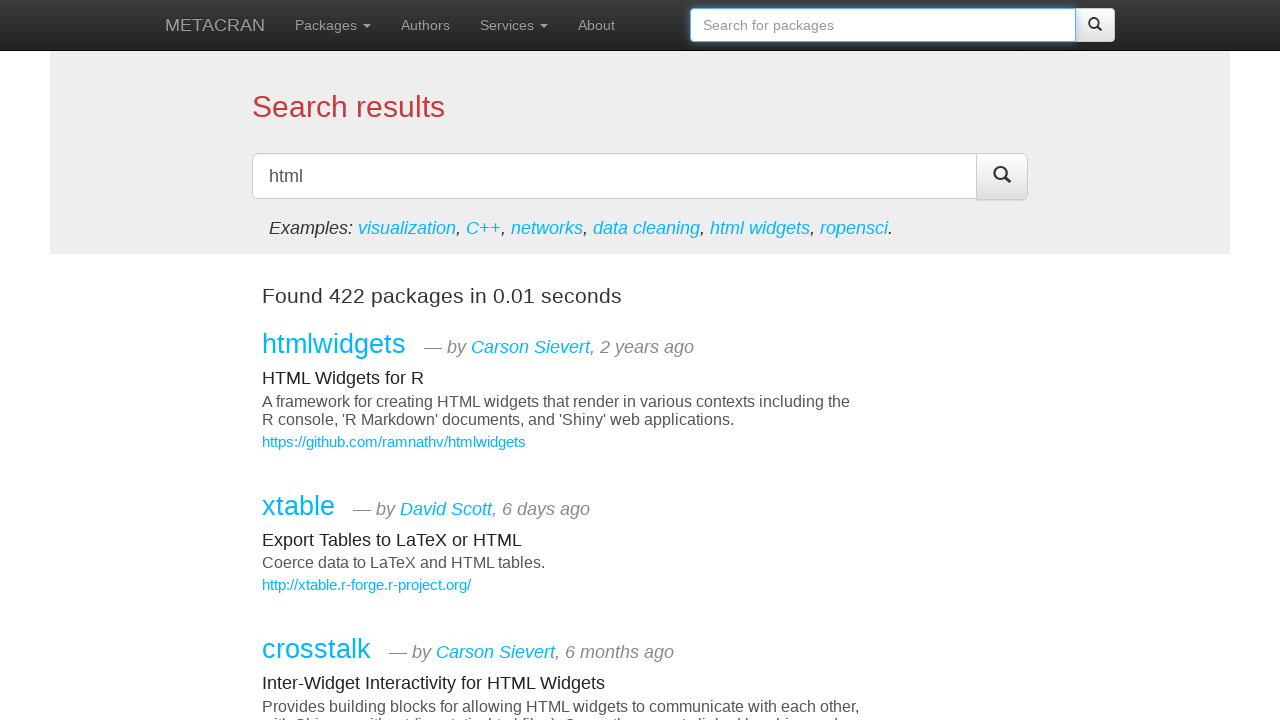

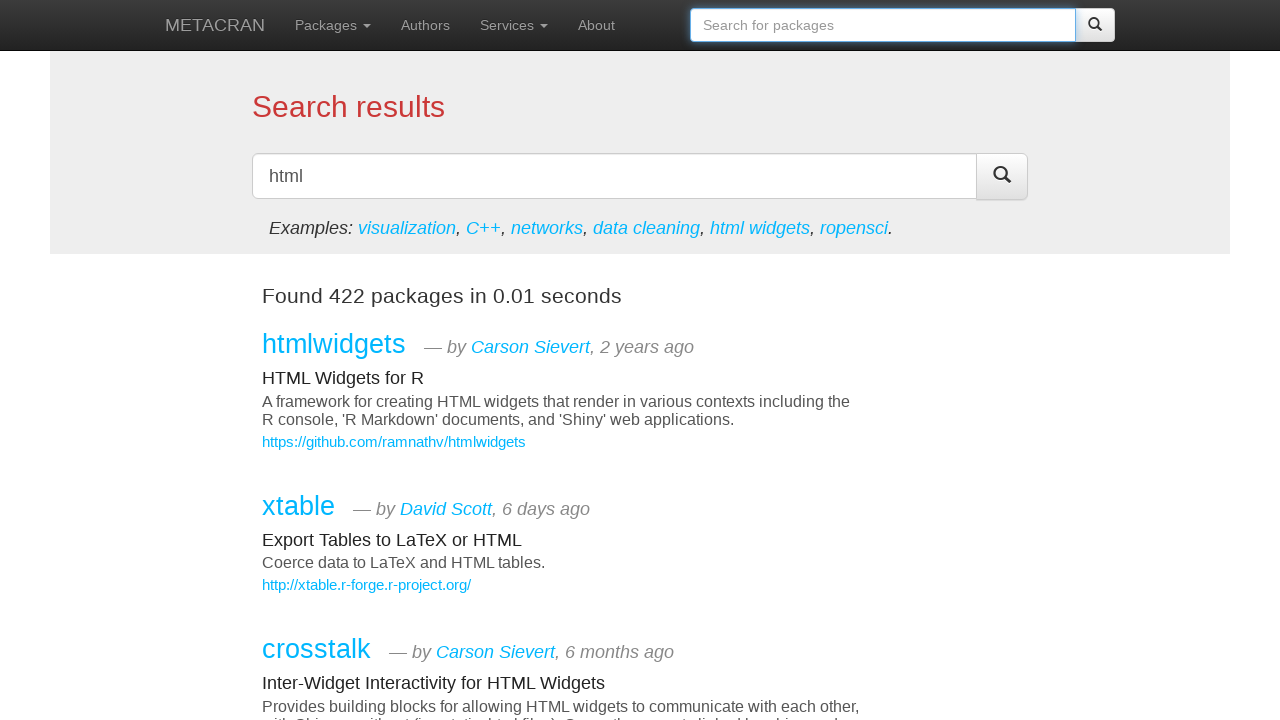